Tests that submitting an empty login form displays validation error messages for empty TrueConf ID and Password fields

Starting URL: https://trueconf.ru/login.html

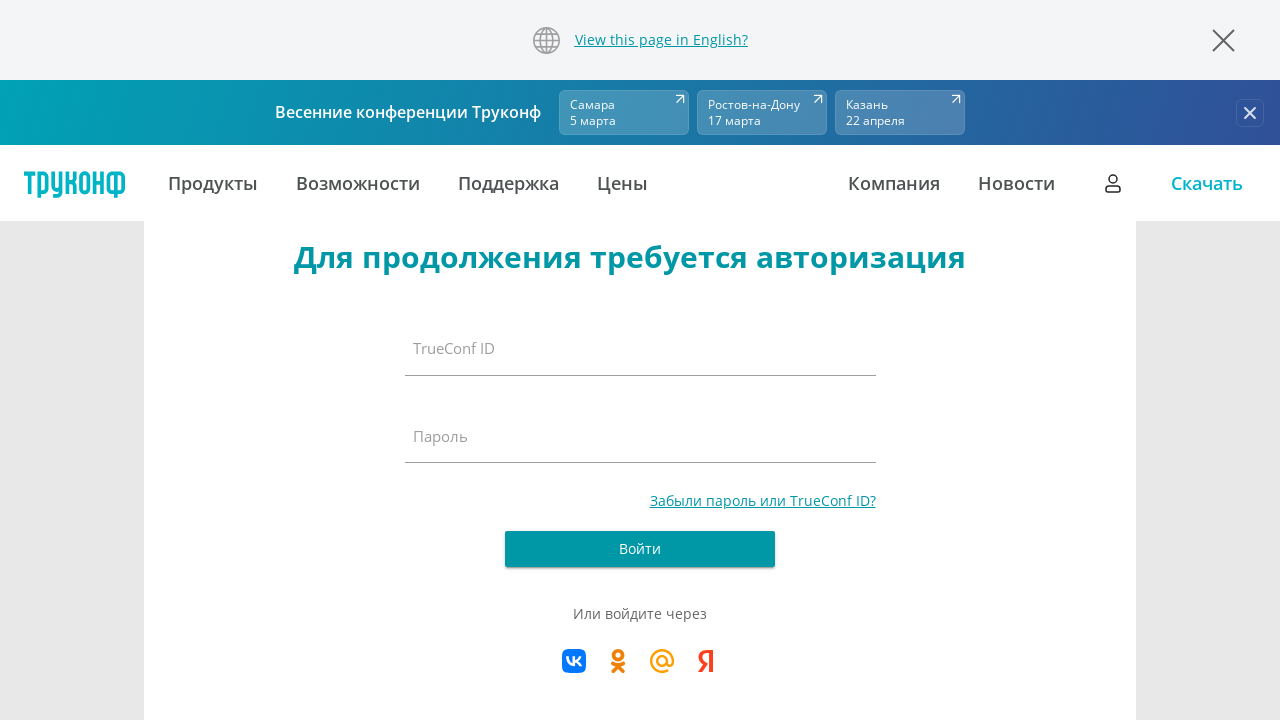

Navigated to TrueConf login page
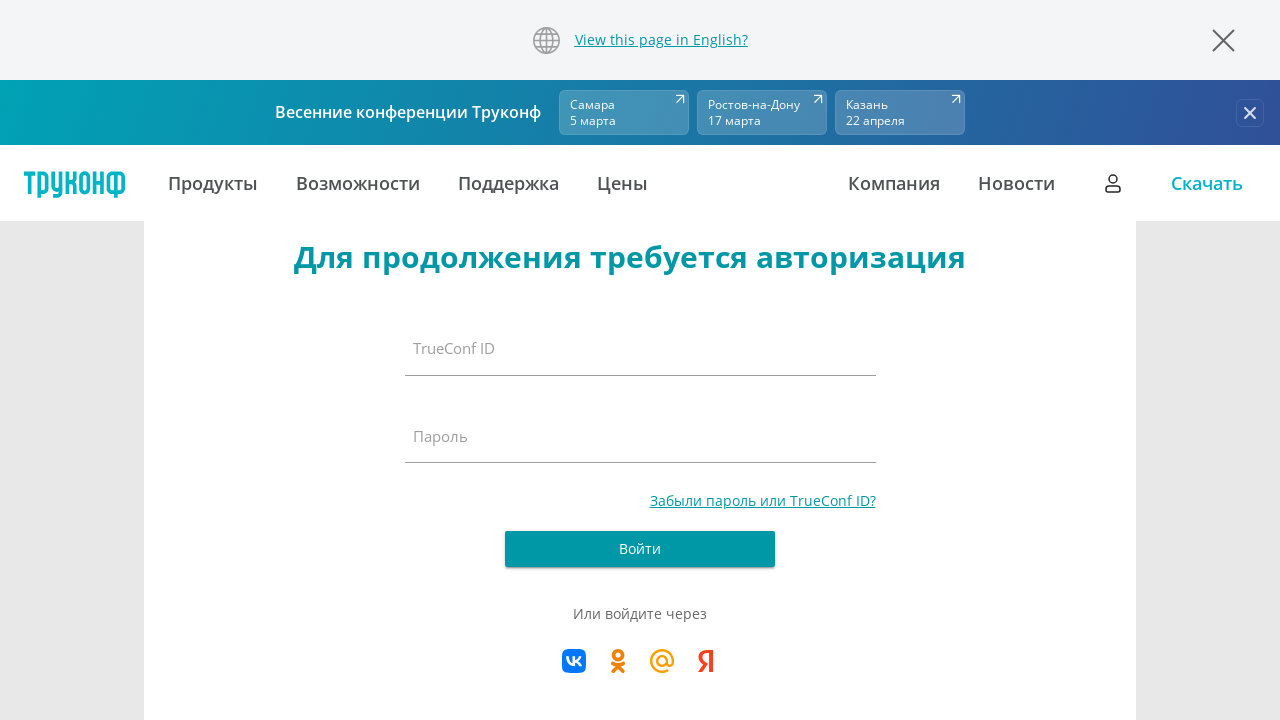

Clicked submit button without filling any fields at (640, 549) on [type='submit']
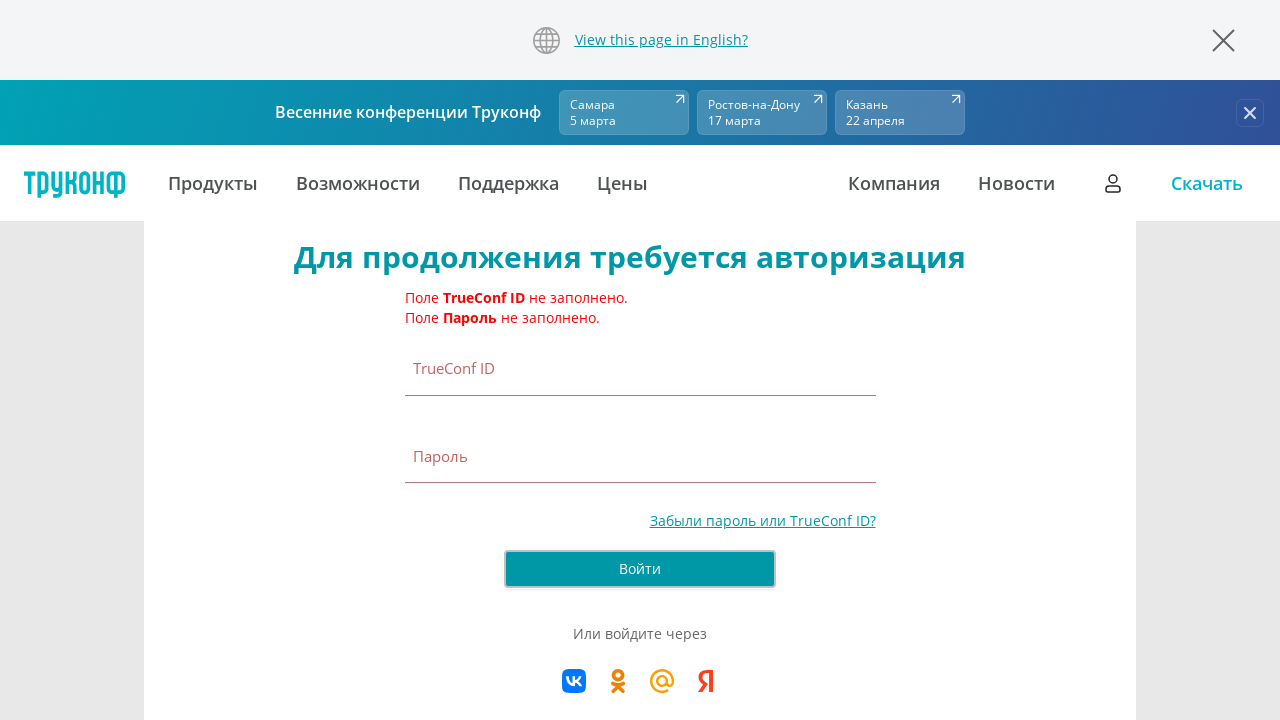

Validation error messages appeared for empty fields
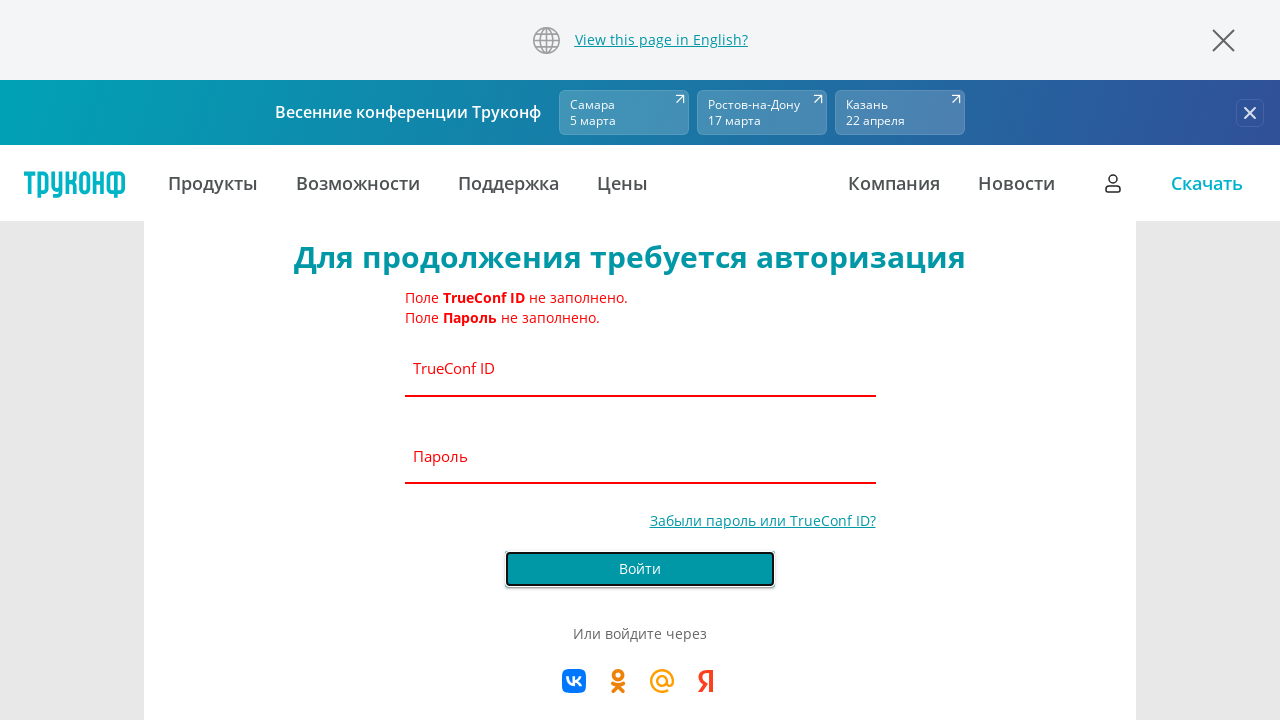

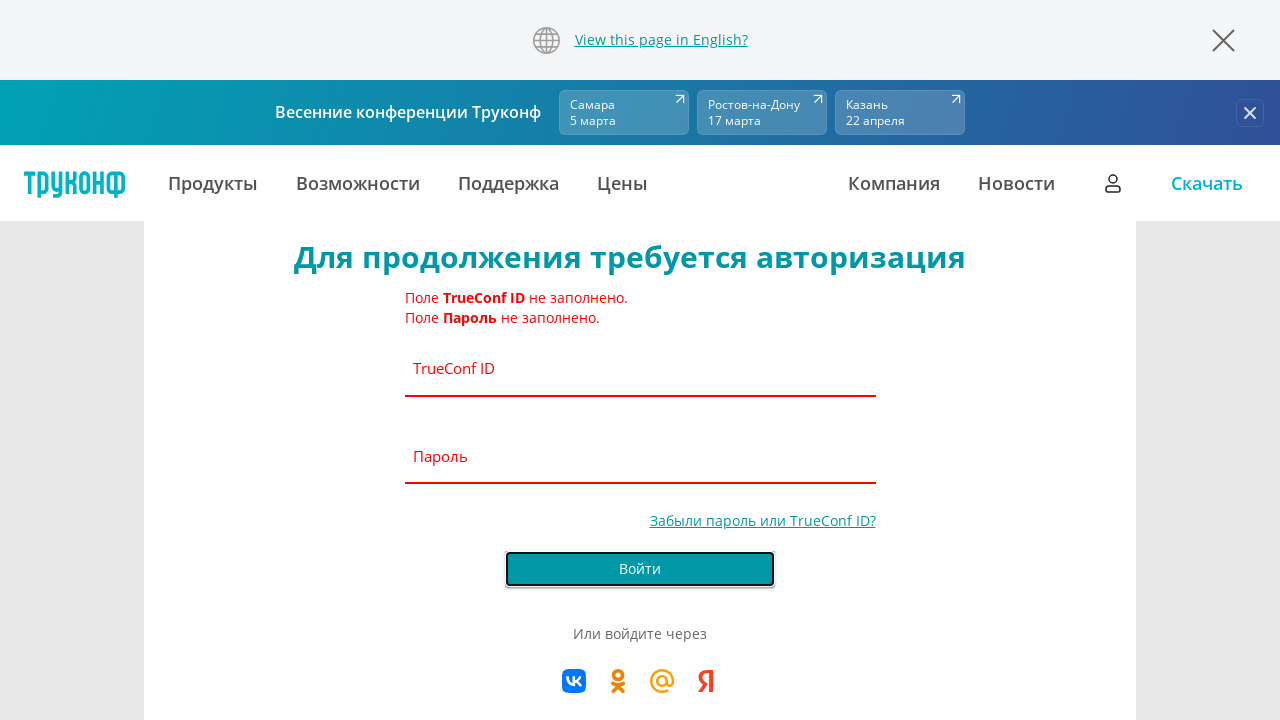